Navigates to Python documentation page and executes JavaScript to change all paragraph text content on the page to a custom string.

Starting URL: https://docs.python.org/3/

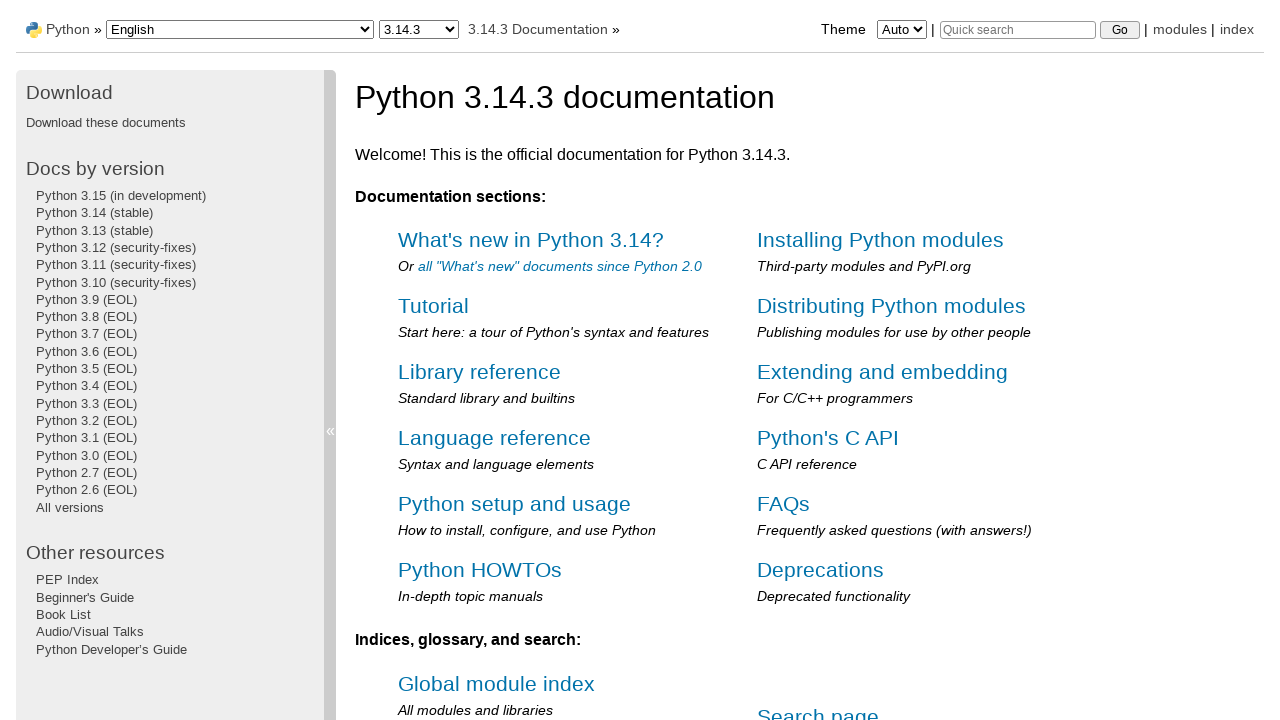

Navigated to Python documentation page
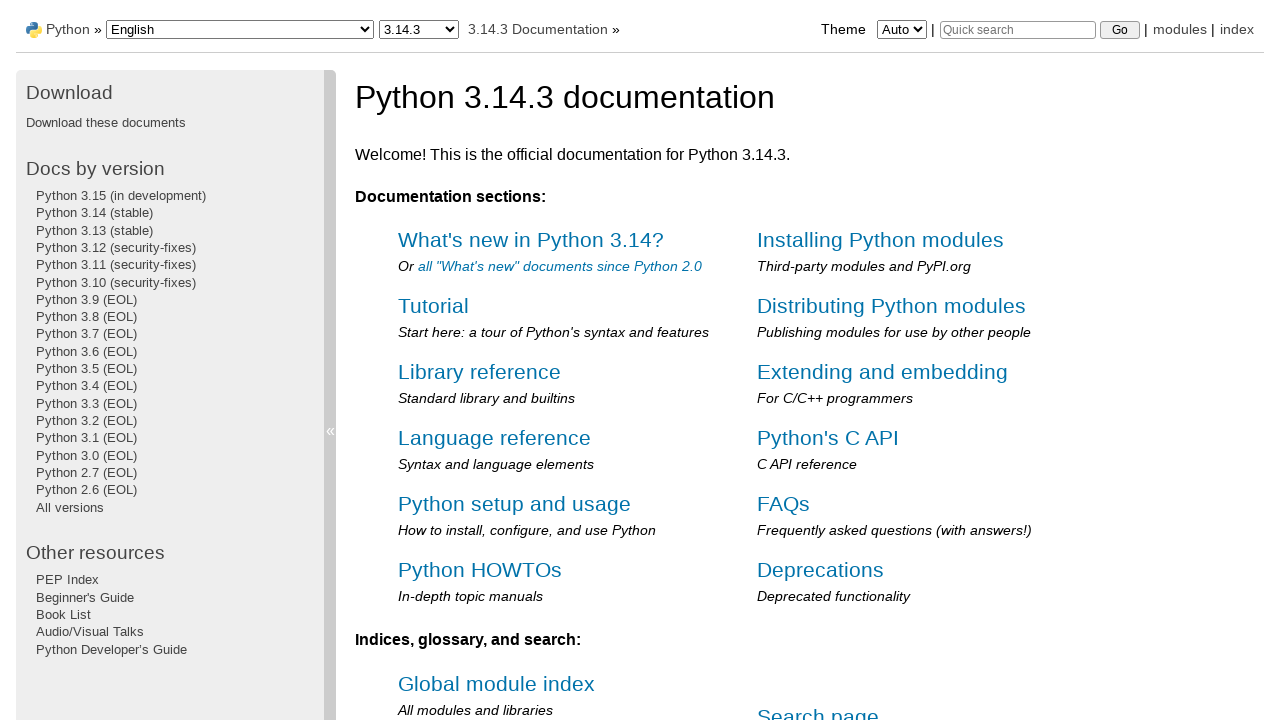

Executed JavaScript to change all paragraph text content to 'Texto alterado'
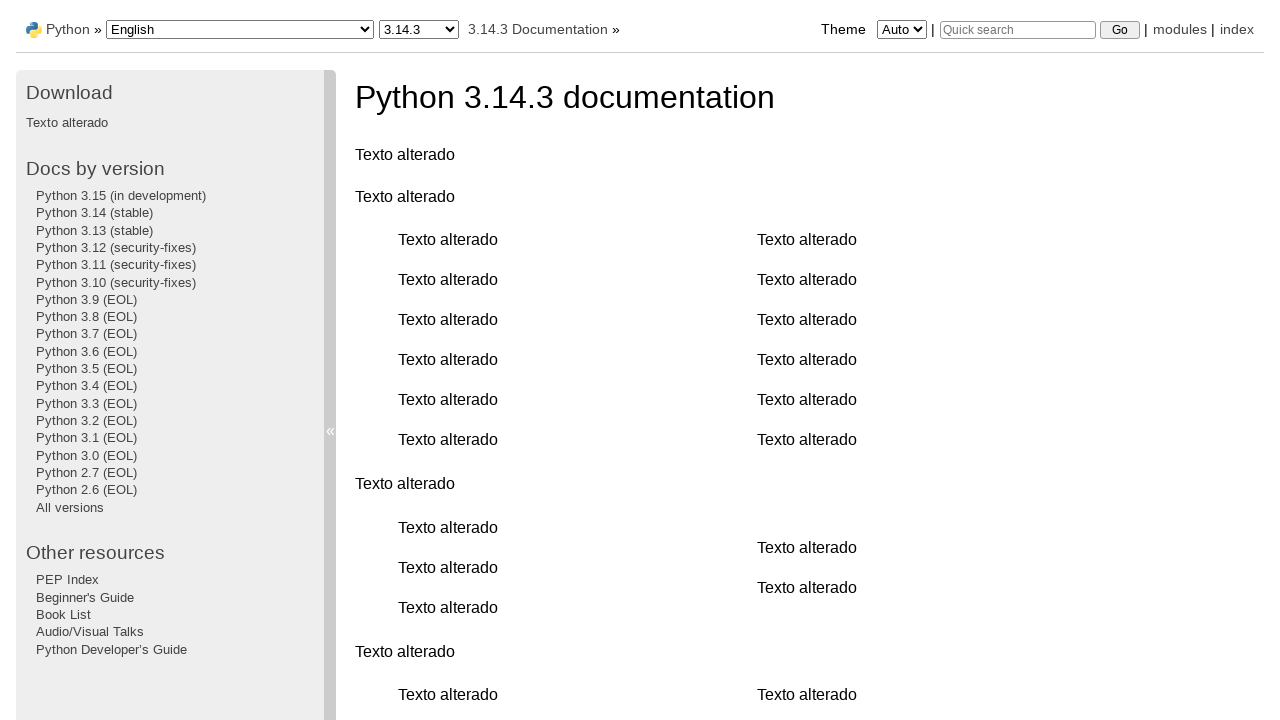

Waited 1 second to observe the changes
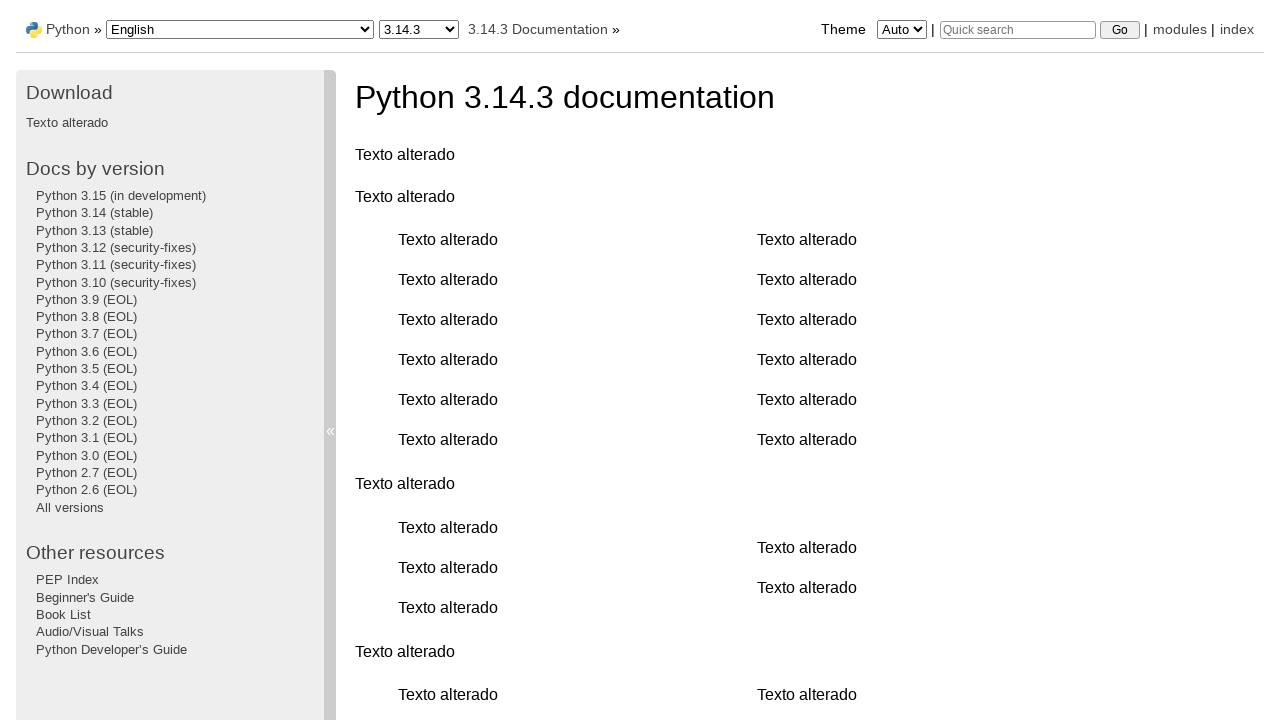

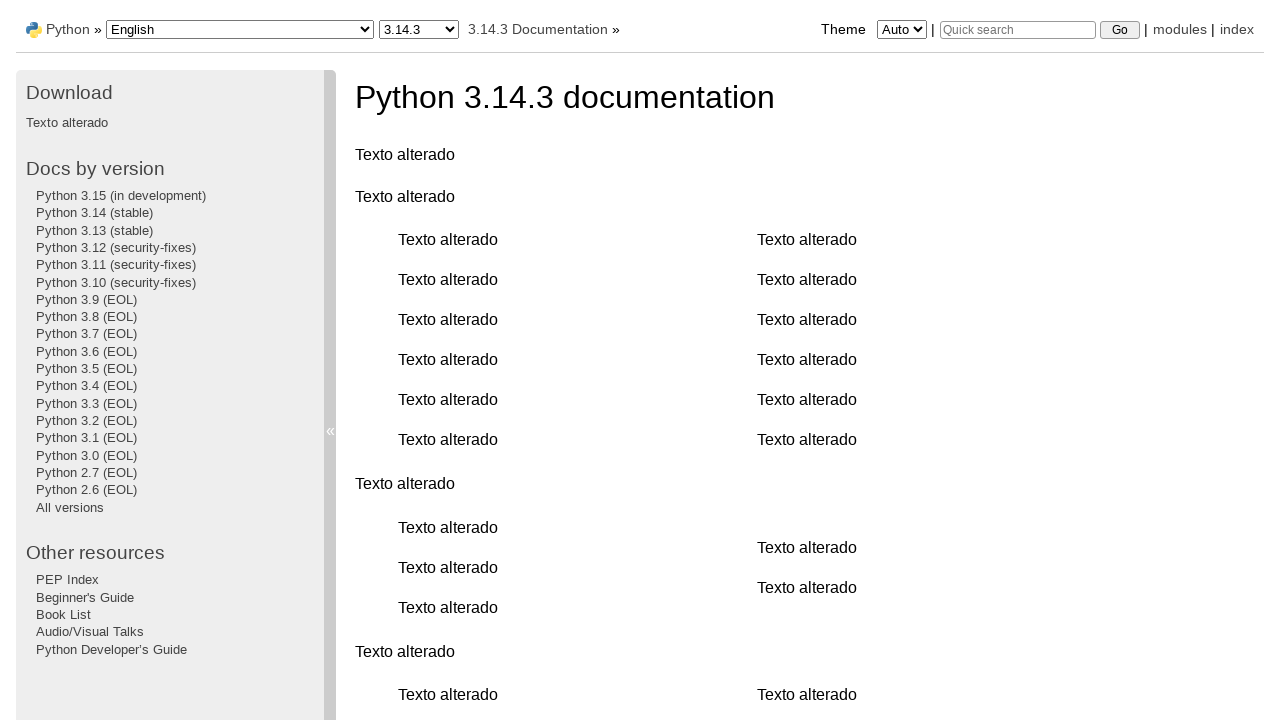